Tests JavaScript delay functionality by clicking start and waiting for delayed element to appear

Starting URL: https://practice-automation.com/

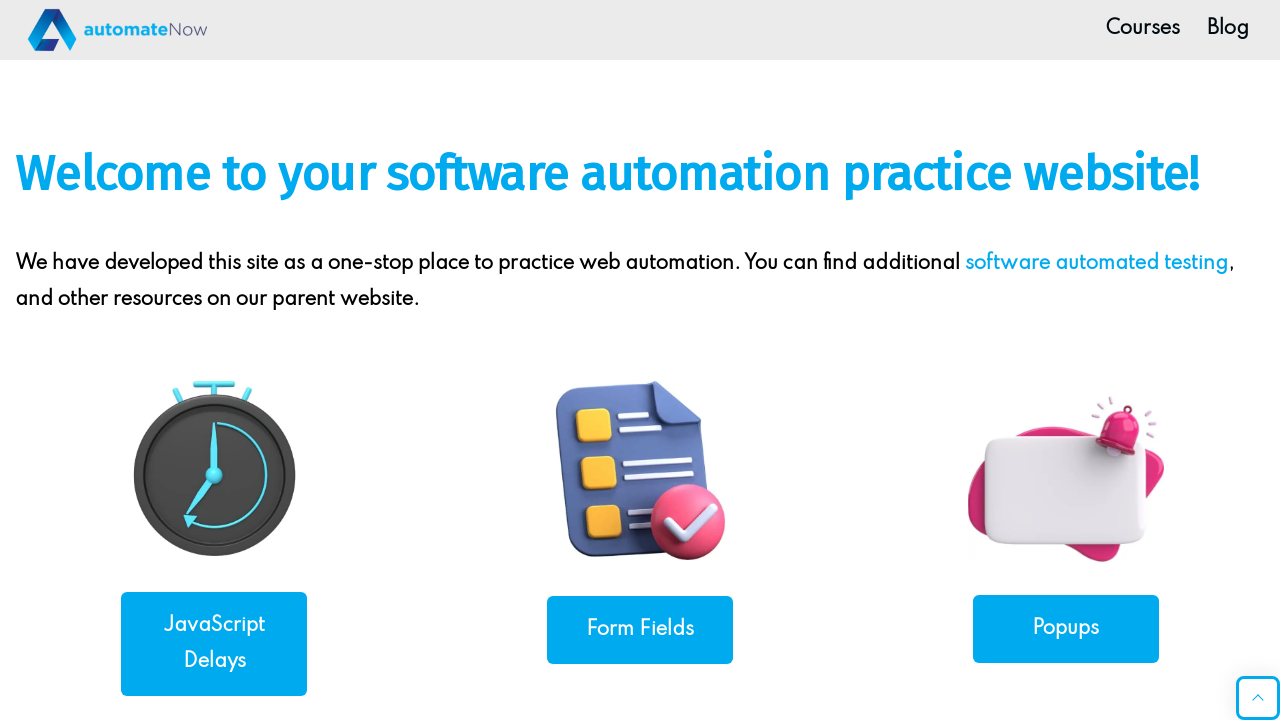

Clicked on JavaScript Delays link at (214, 644) on text=JavaScript Delays
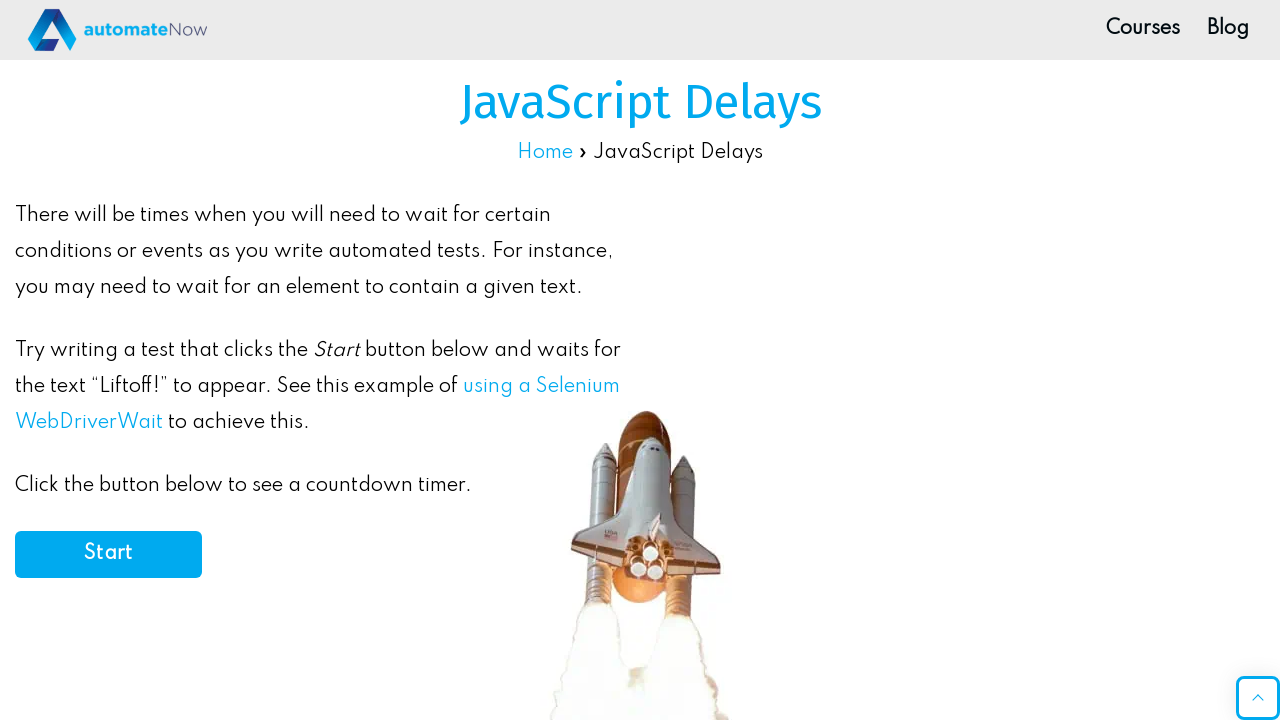

Clicked start button to initiate delay at (108, 554) on #start
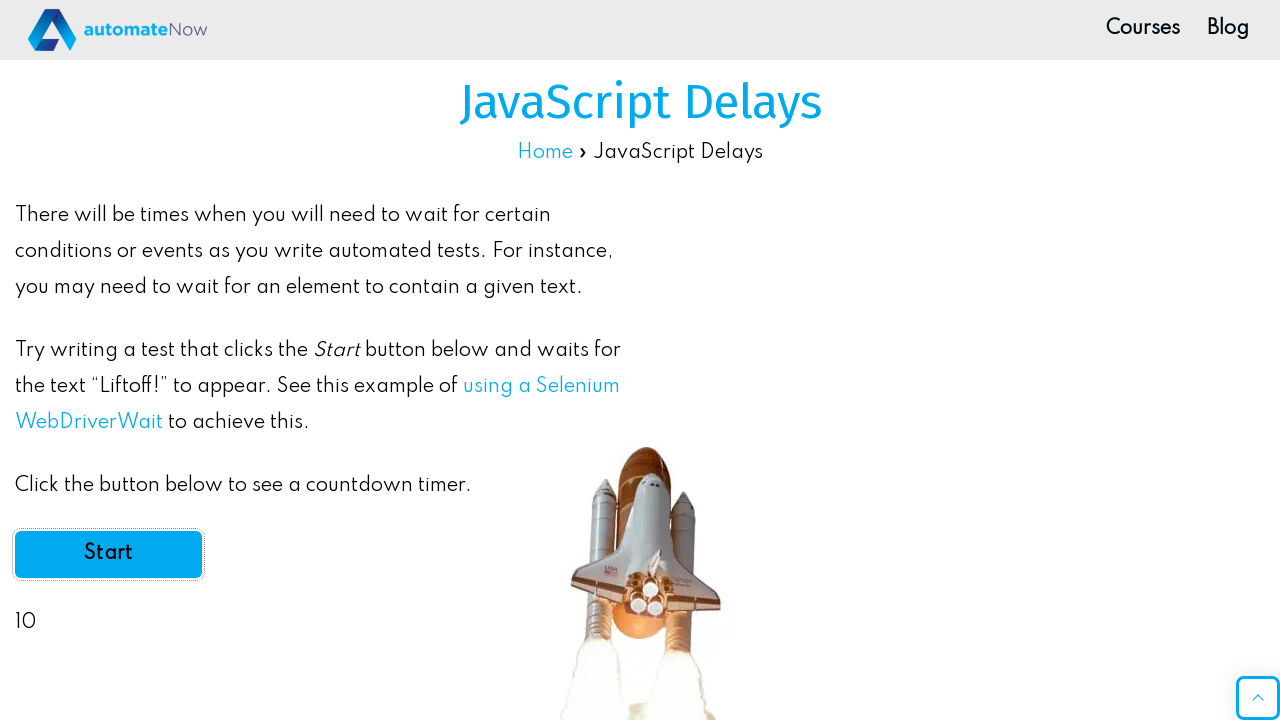

Delayed element appeared after JavaScript execution
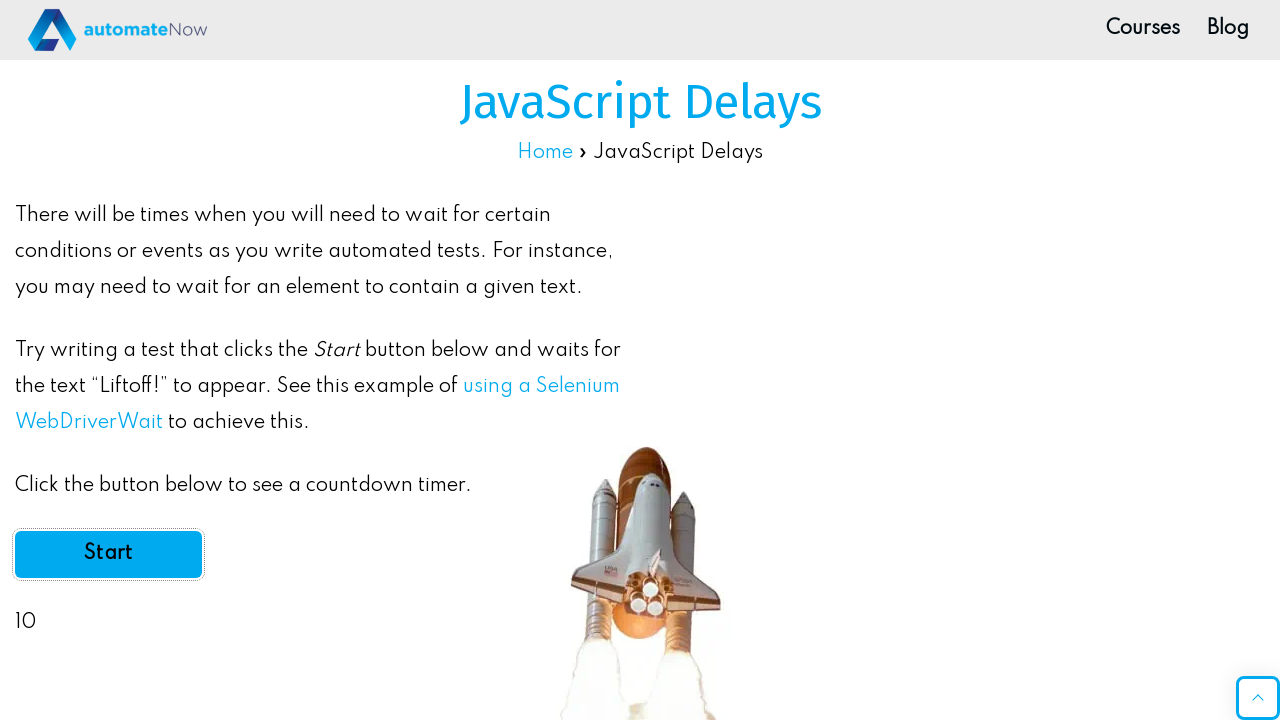

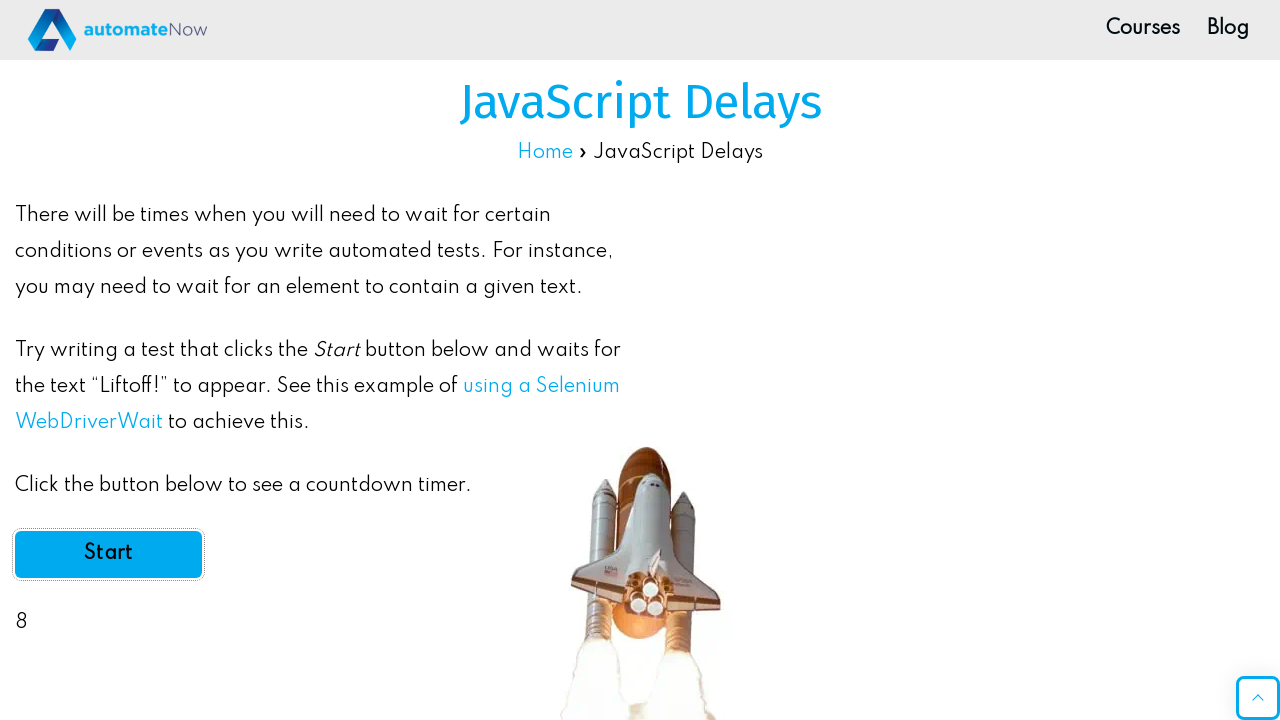